Tests highlighting an element on a page by changing its border style using JavaScript execution, then reverting the style after a delay.

Starting URL: http://the-internet.herokuapp.com/large

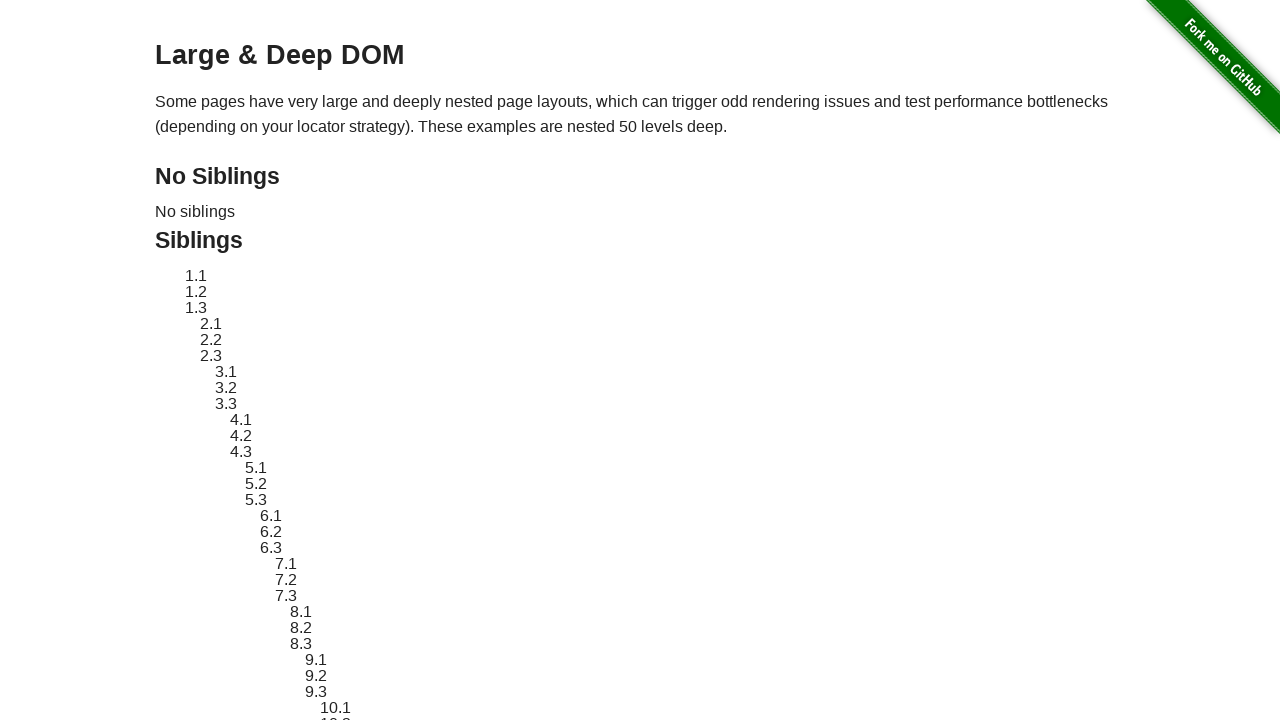

Located element with ID 'sibling-2.3'
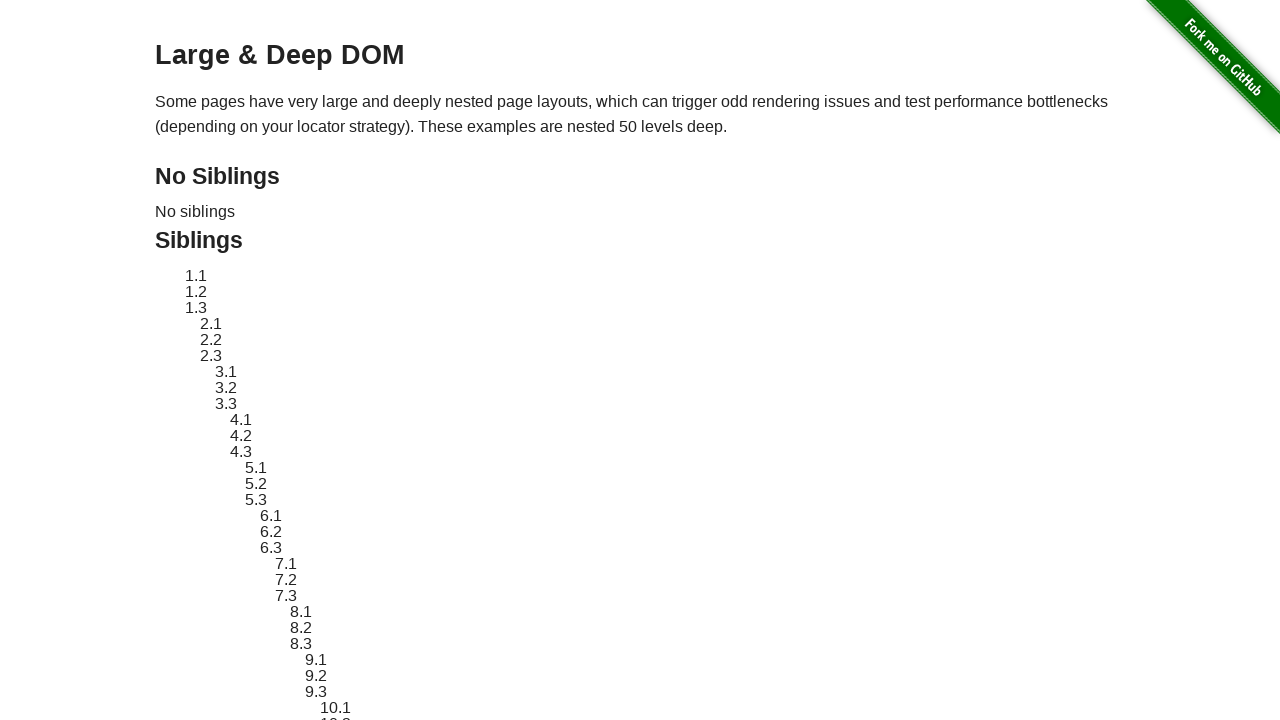

Element became visible
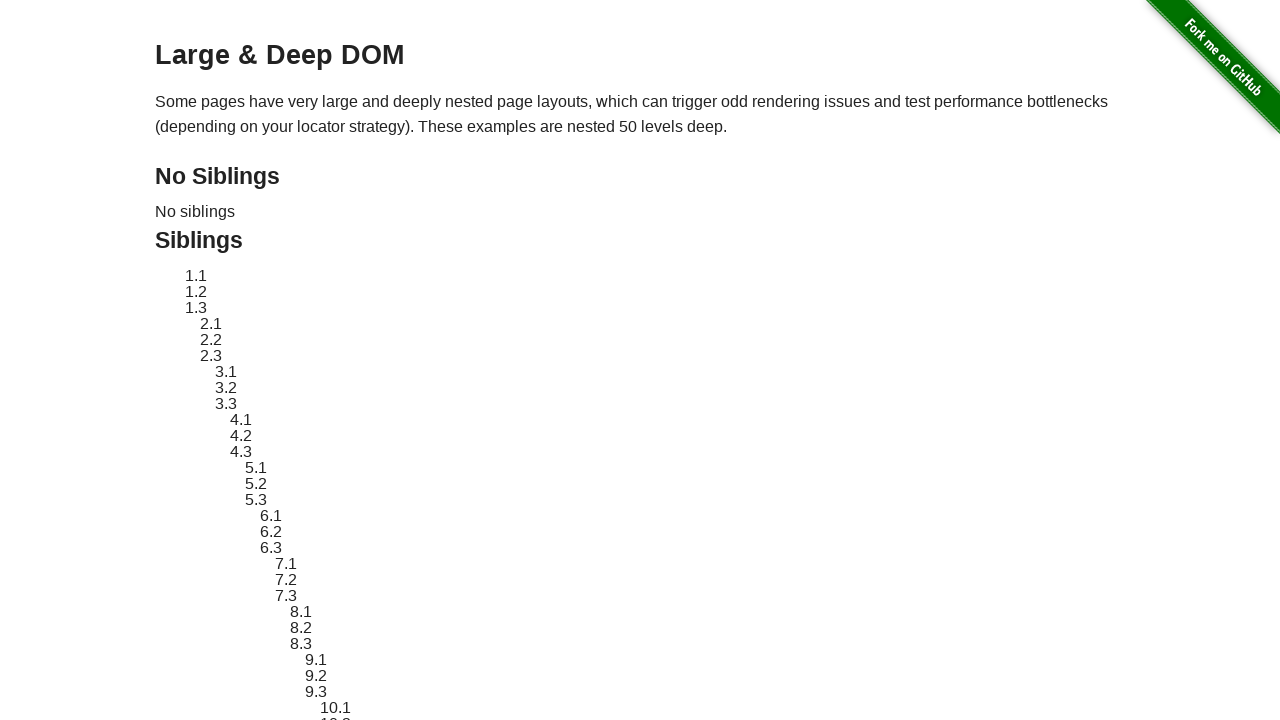

Retrieved original style attribute: ''
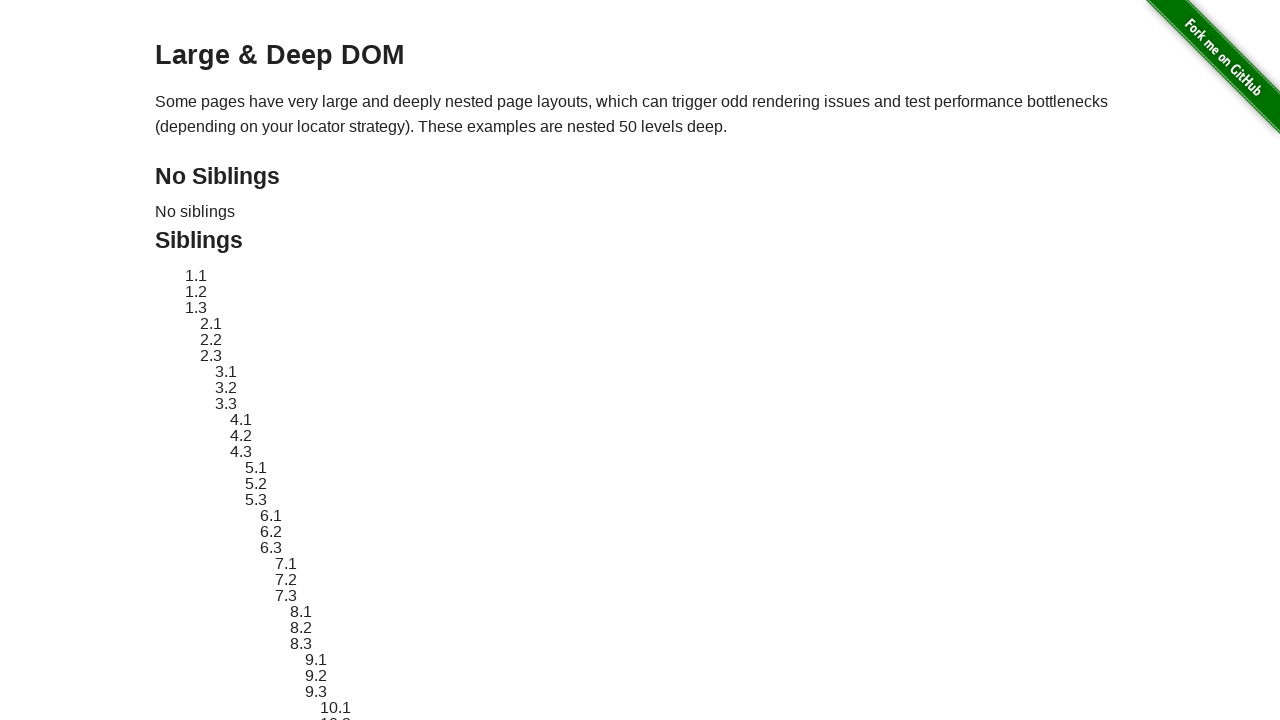

Applied red dashed border highlight to element
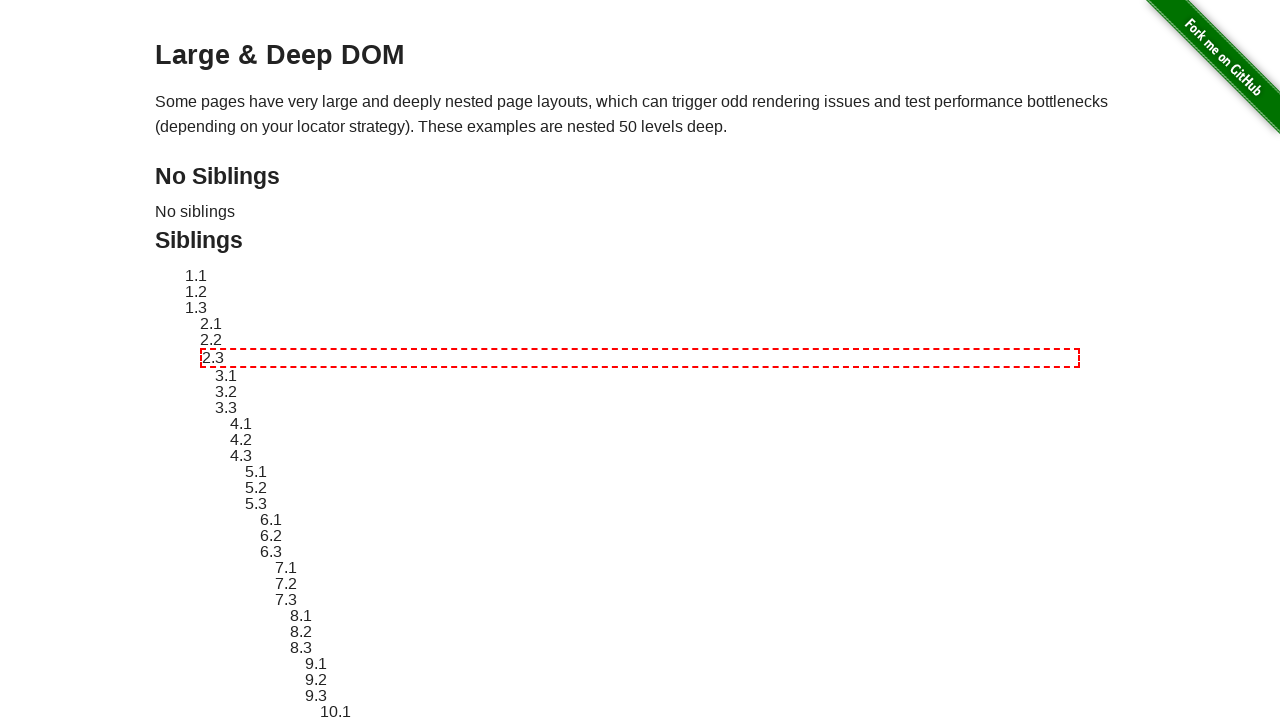

Waited 3 seconds to observe the highlight
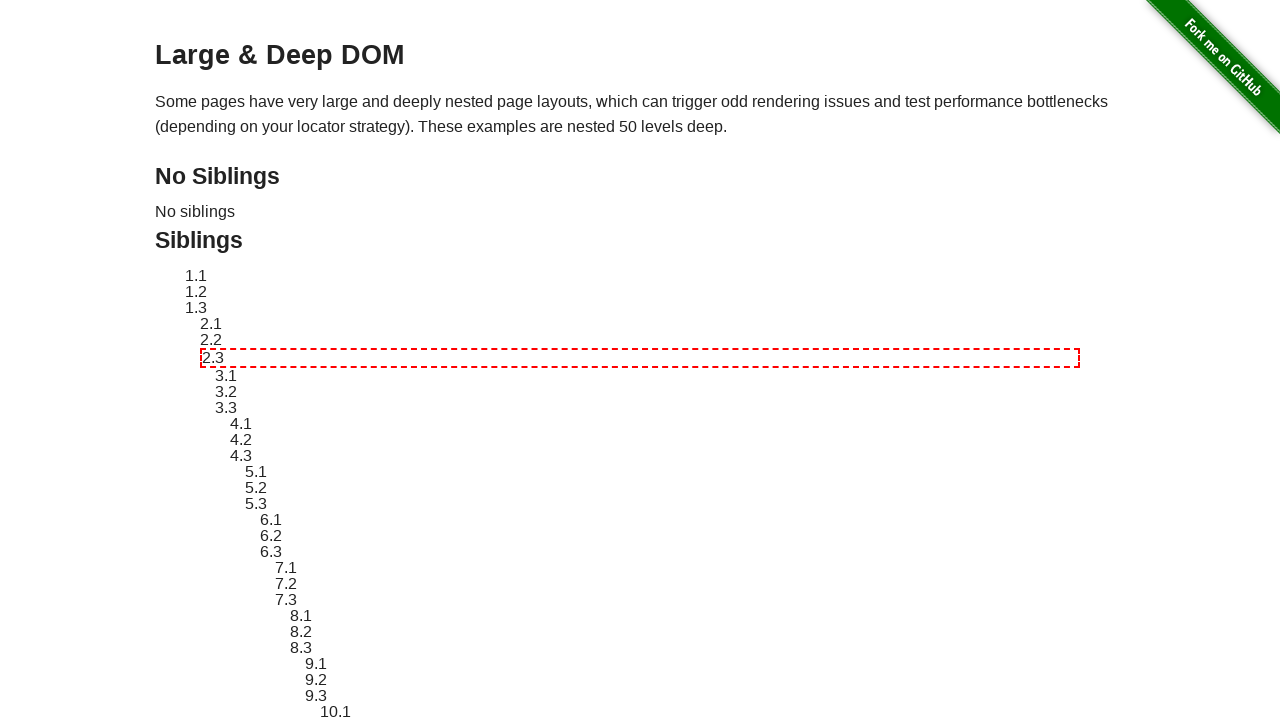

Reverted element style to original state
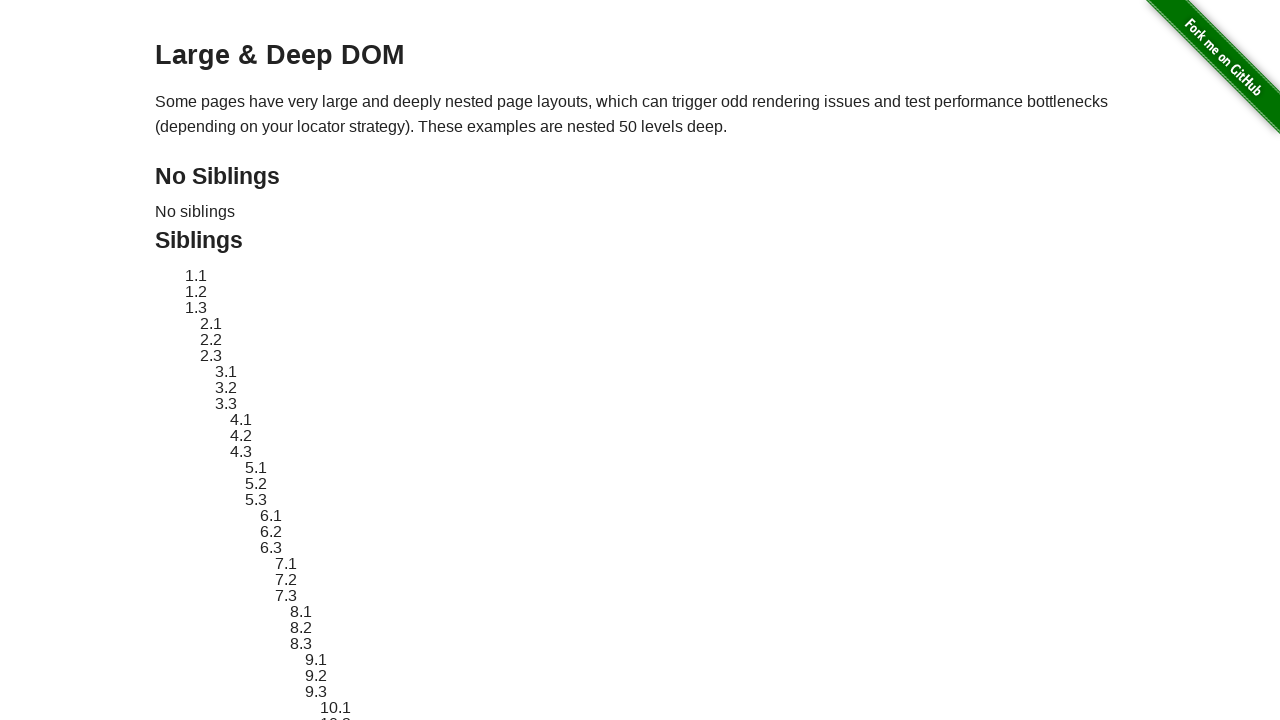

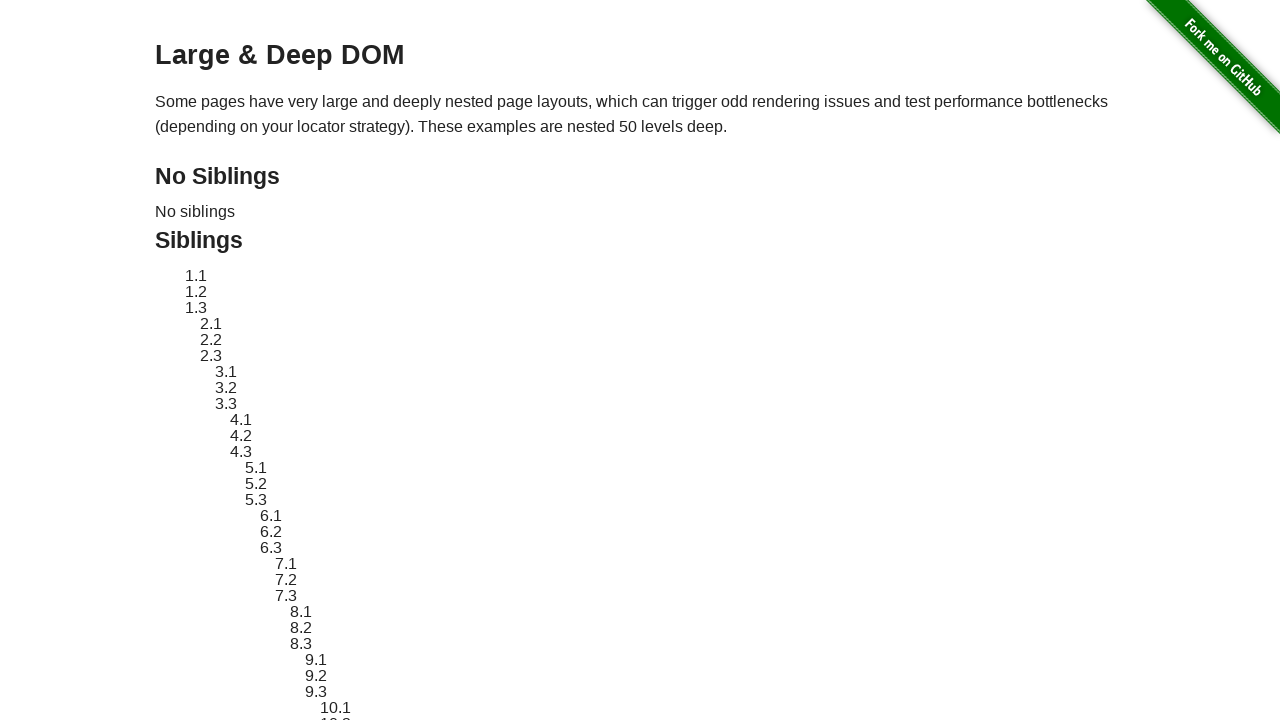